Tests mouse hover functionality by hovering over an element and clicking on a revealed dropdown option

Starting URL: https://www.letskodeit.com/practice

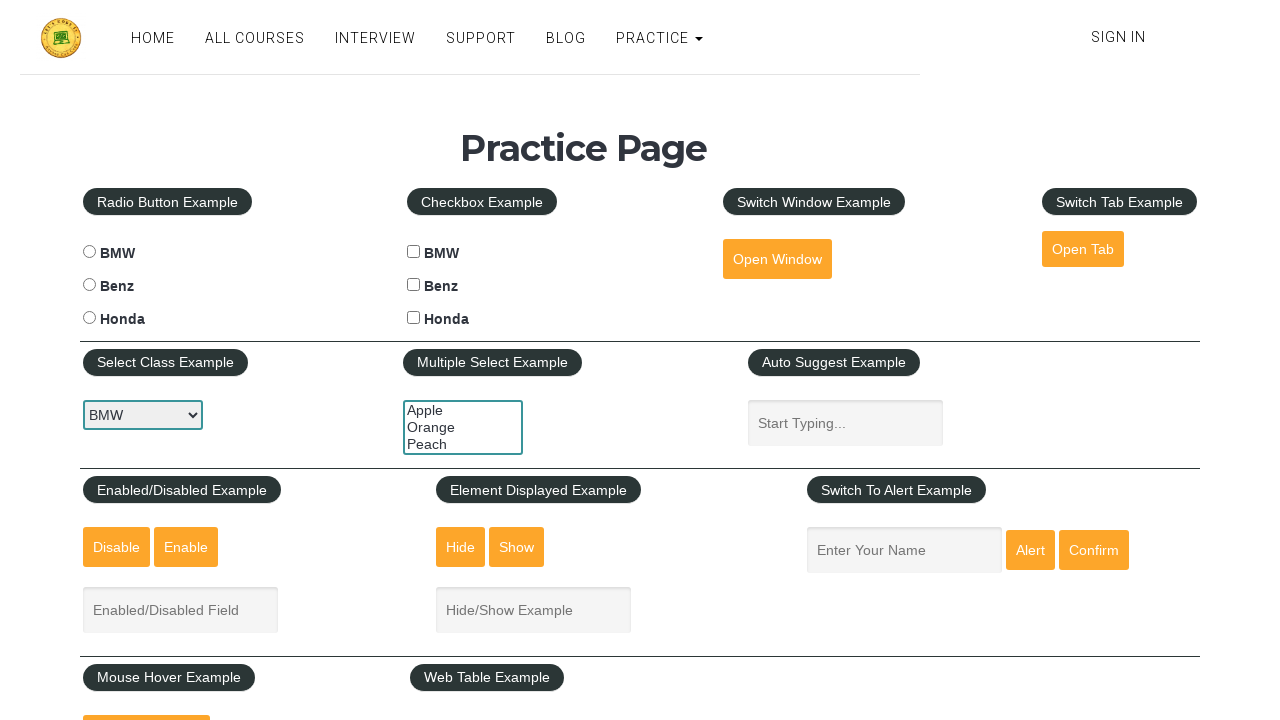

Scrolled down 600 pixels to locate hover element
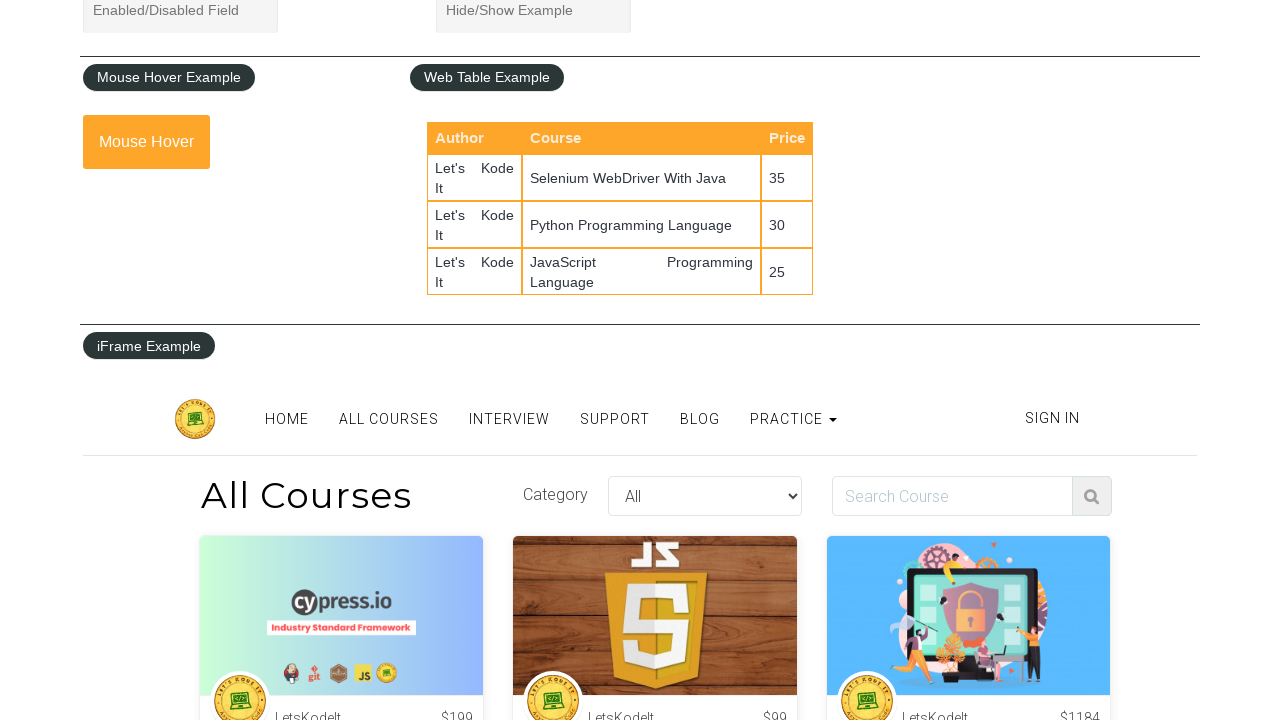

Hovered over mouse hover button to reveal dropdown menu at (146, 142) on #mousehover
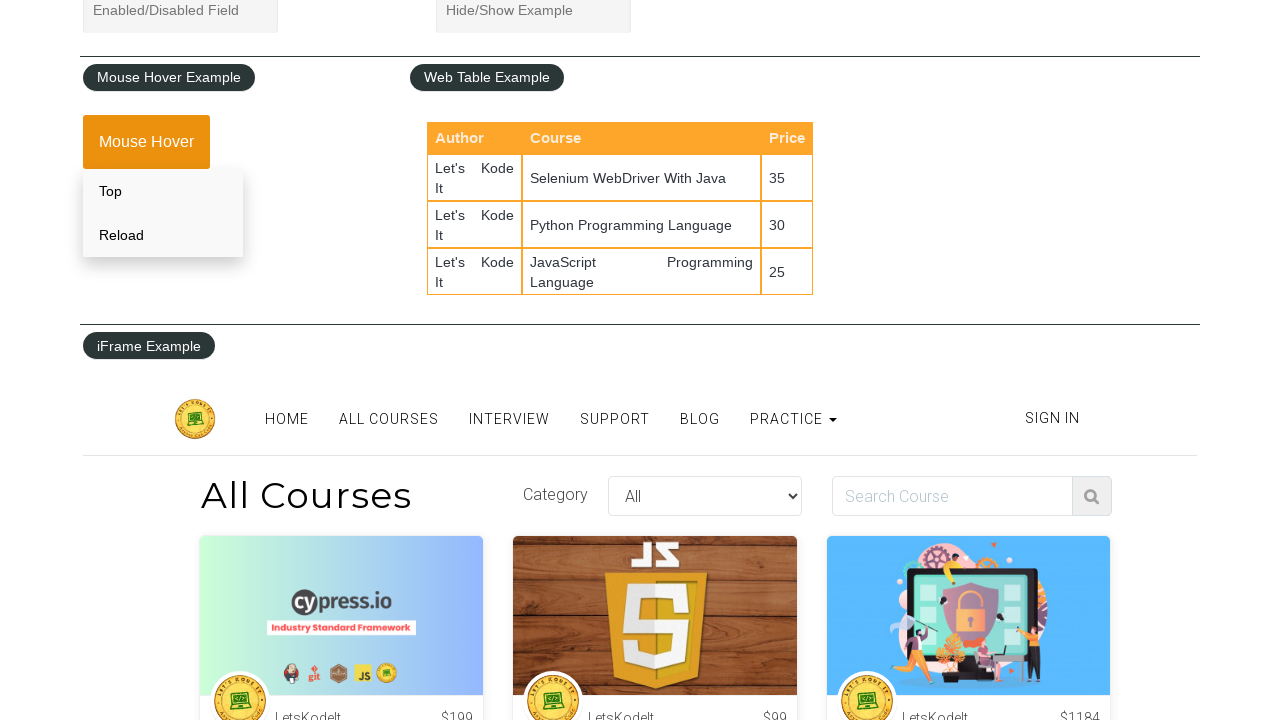

Clicked on 'Top' link in the revealed dropdown menu at (163, 191) on xpath=//div[@class='mouse-hover-content']//a[@href='#top']
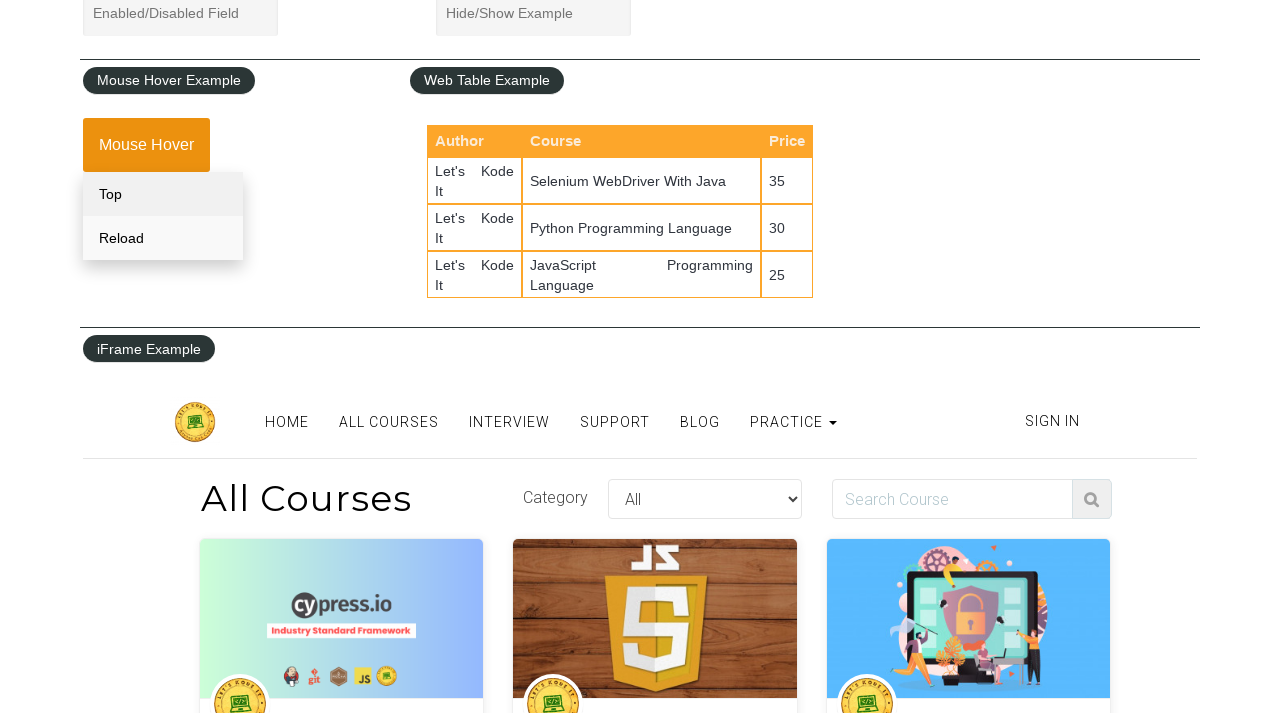

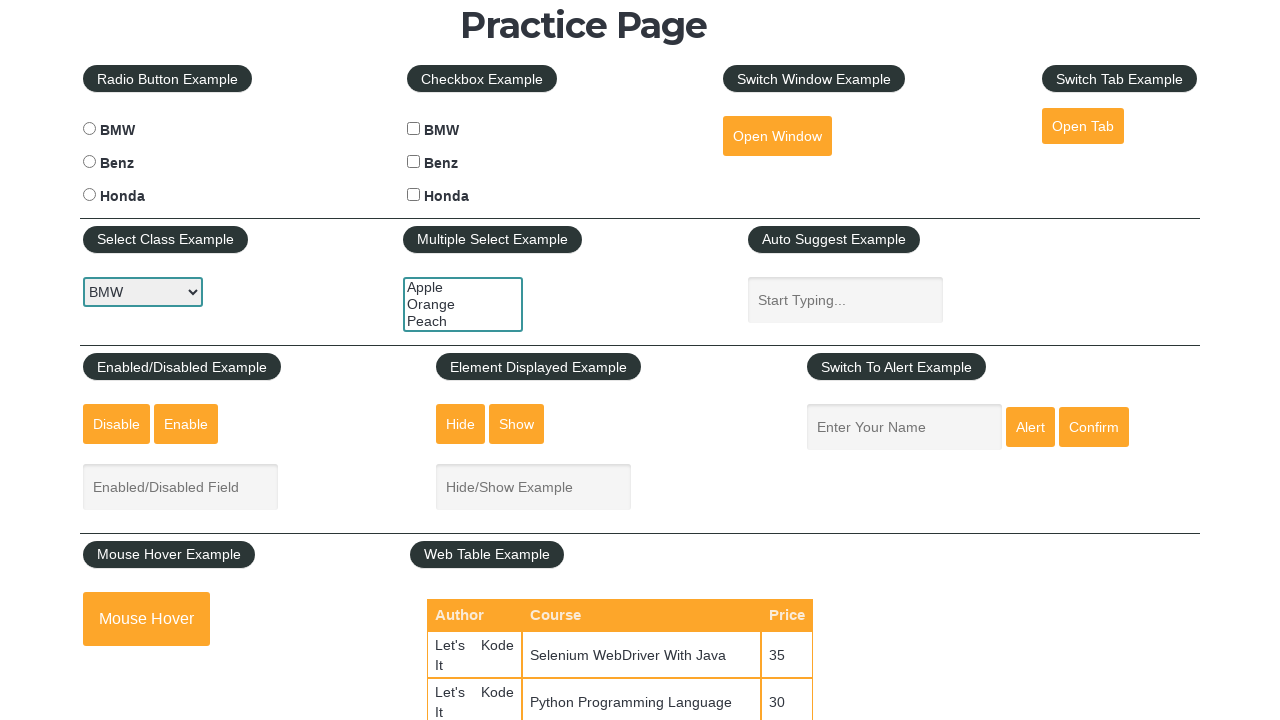